Tests dynamic loading functionality by clicking a start button and verifying that "Hello World!" text appears in the results div after loading completes

Starting URL: http://the-internet.herokuapp.com/dynamic_loading/2

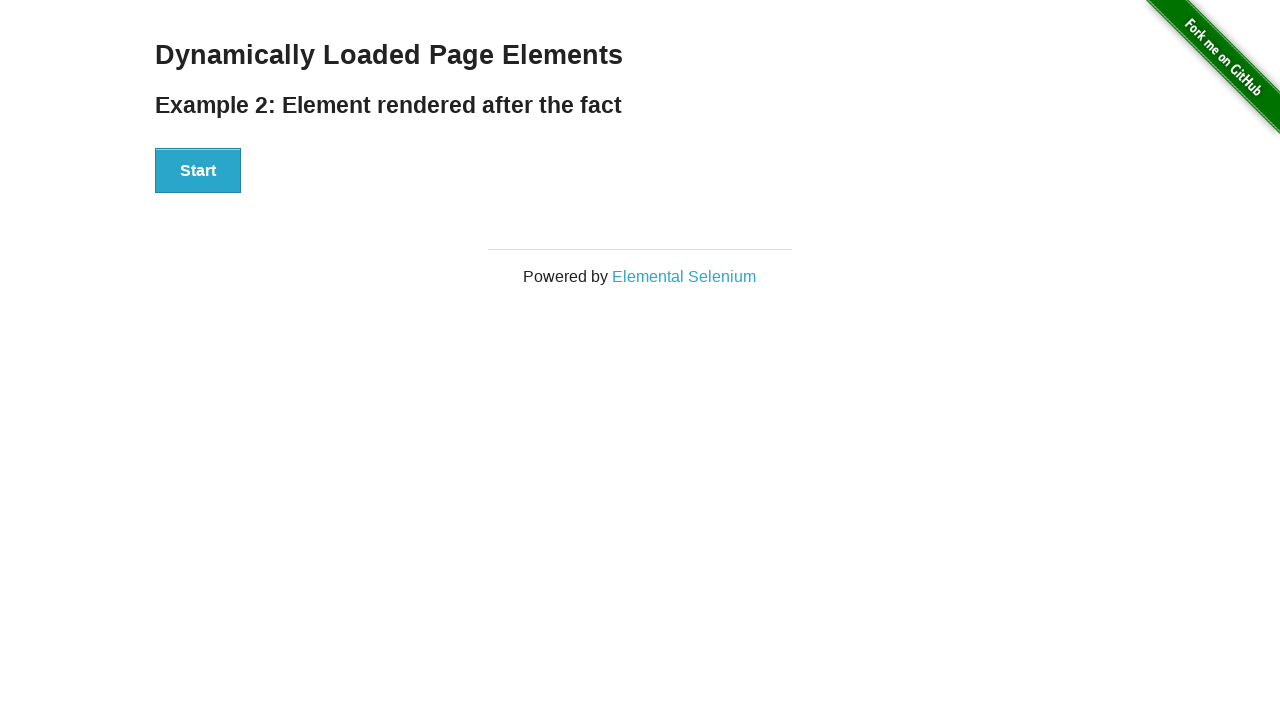

Navigated to dynamic loading test page
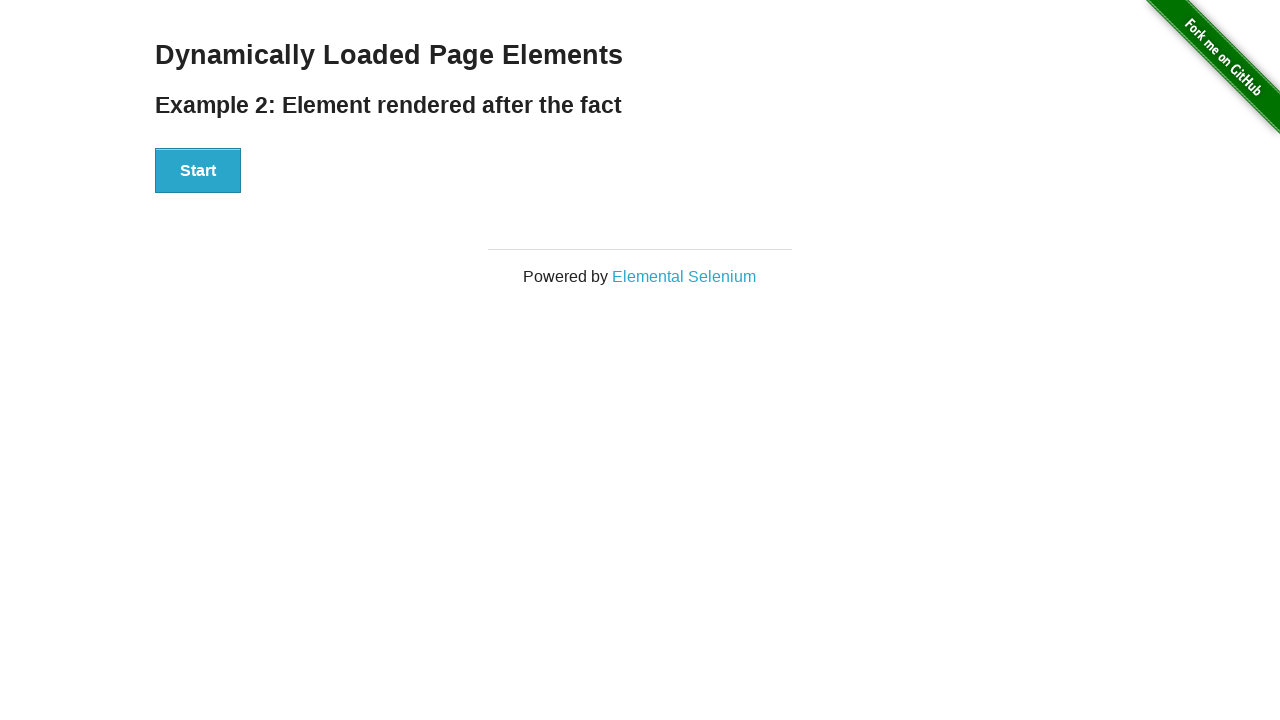

Clicked start button to trigger dynamic loading at (198, 171) on #start button
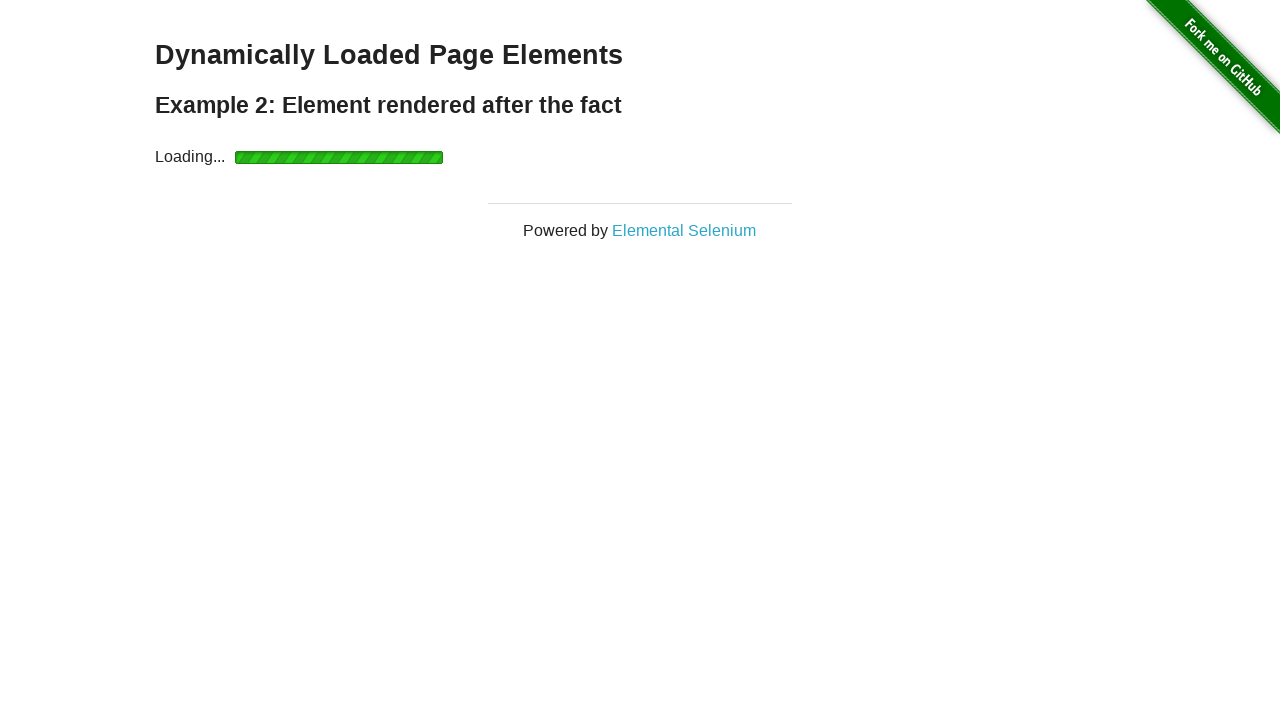

Loading completed and results div became visible
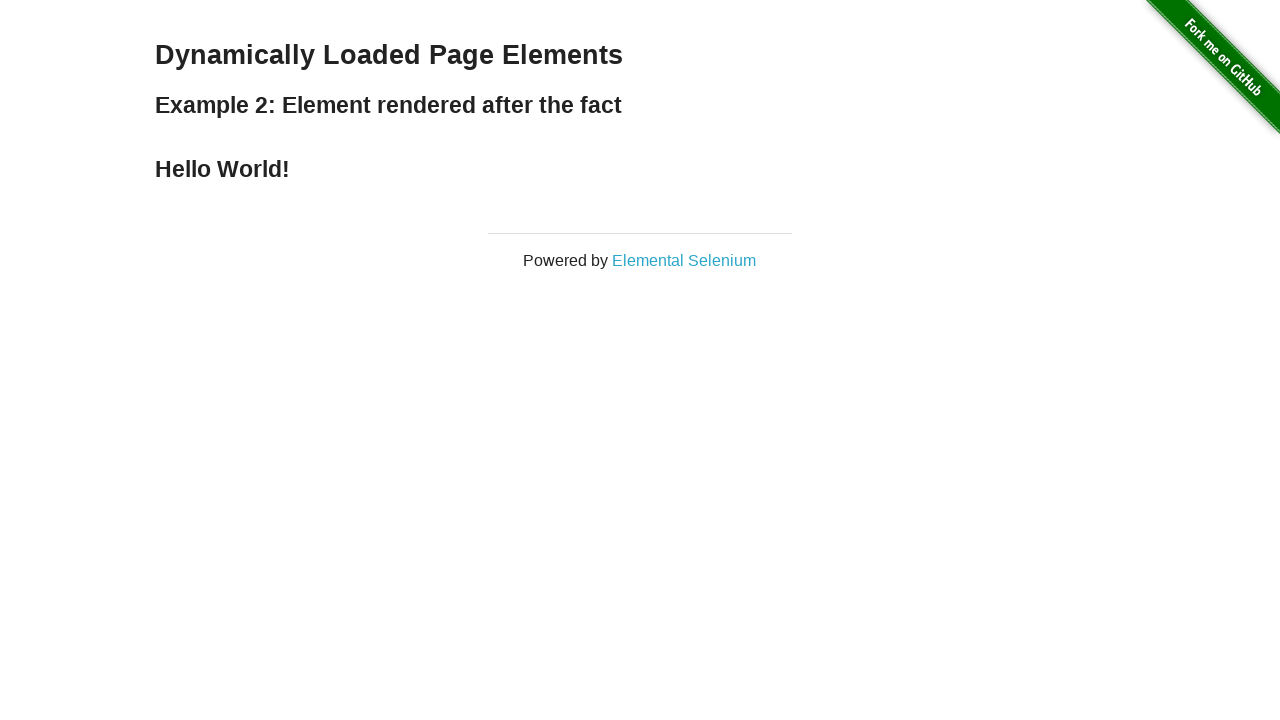

Retrieved text content from results div
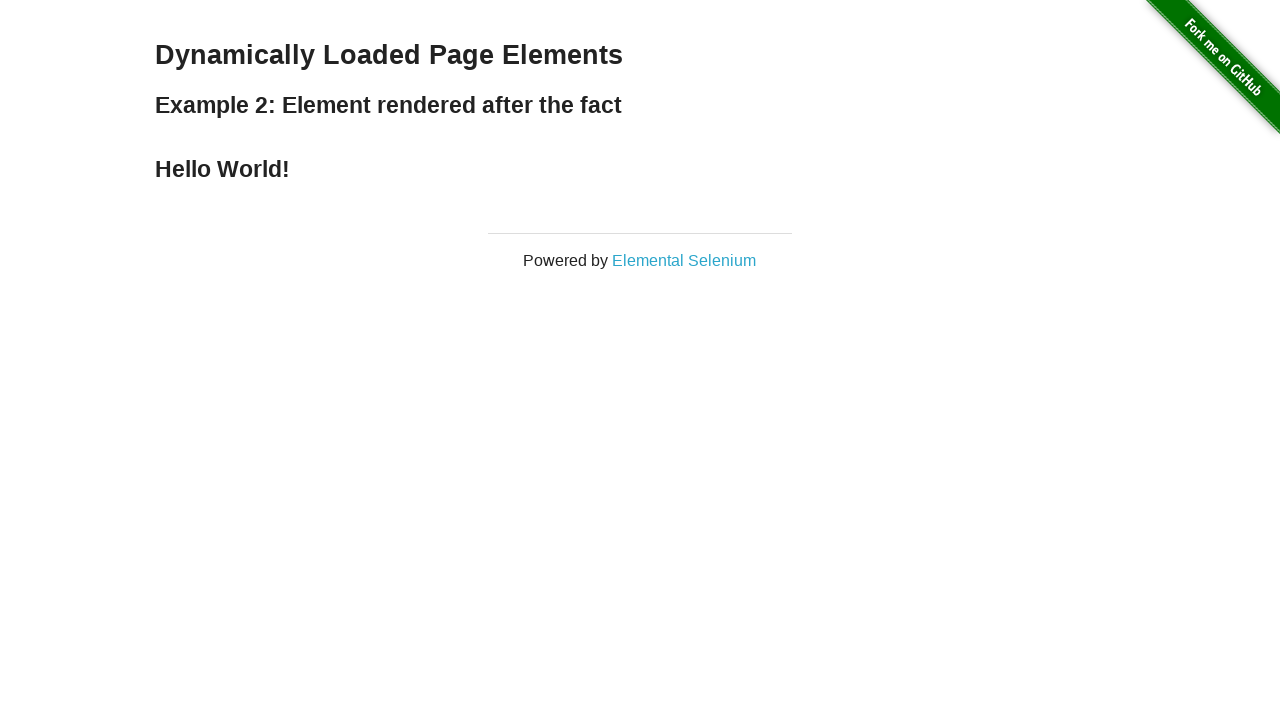

Verified that 'Hello World!' text appears in results div
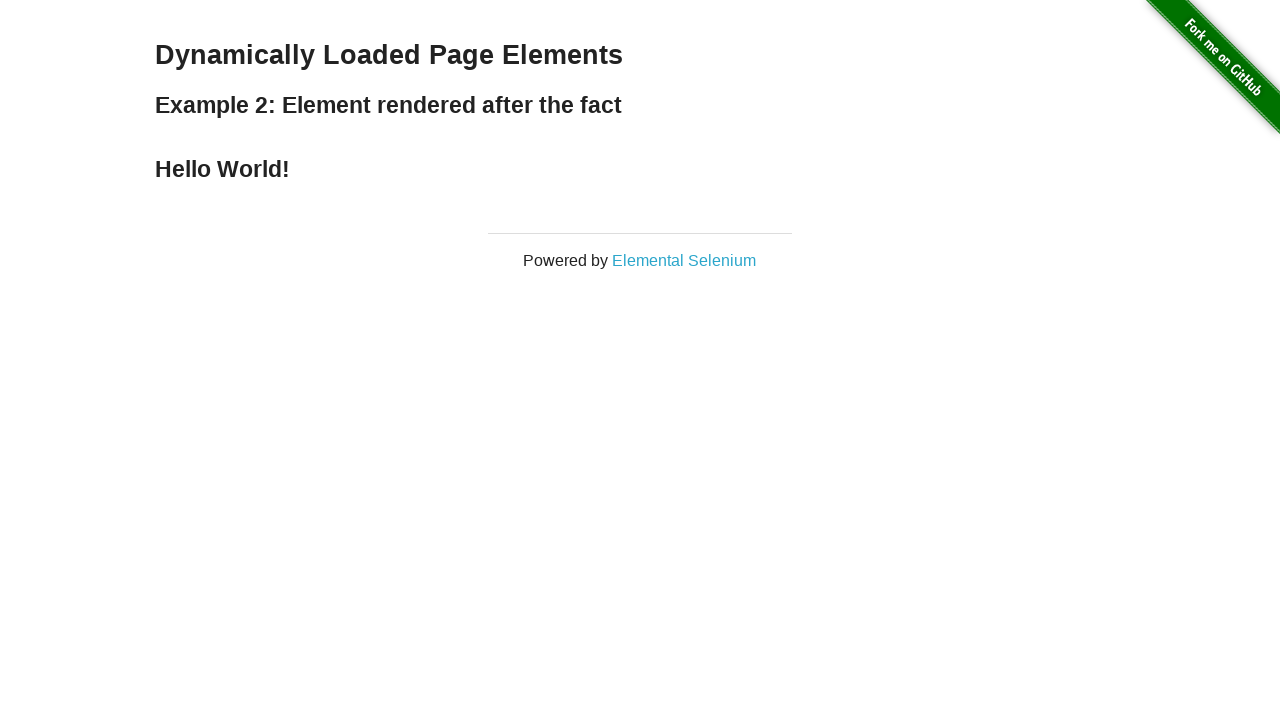

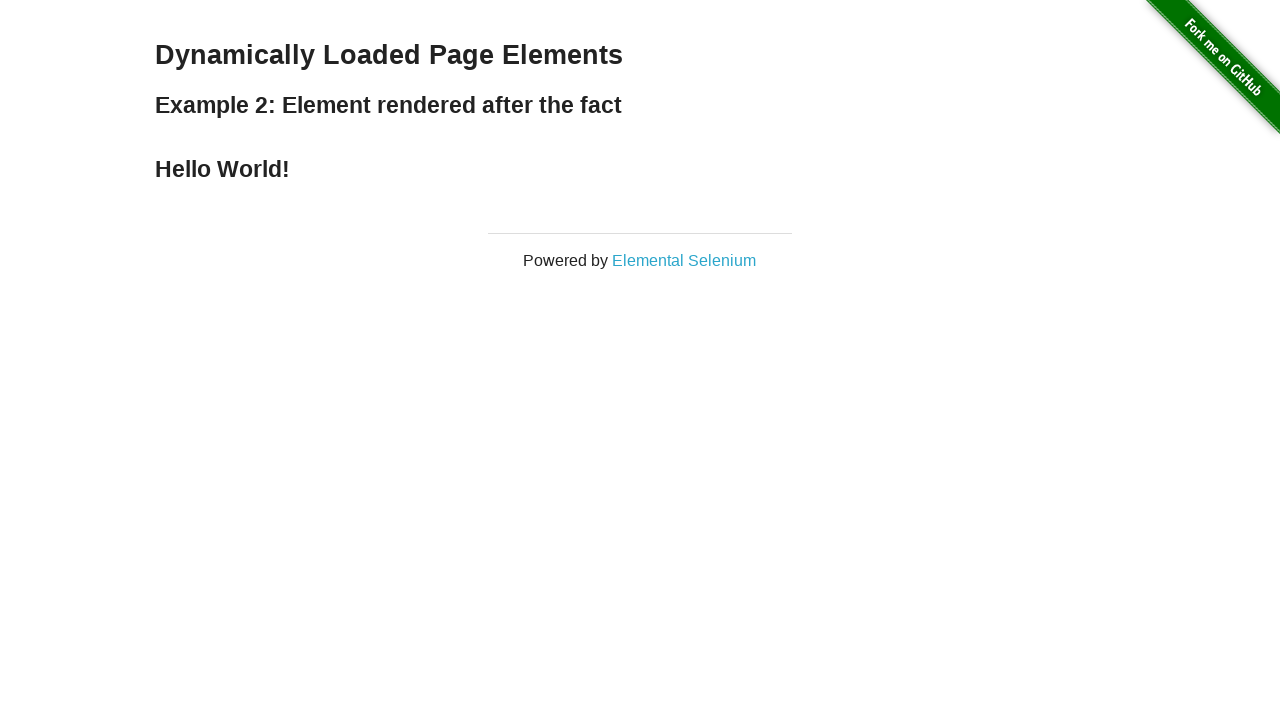